Tests the challenging DOM page by clicking each of the three buttons in sequence

Starting URL: https://the-internet.herokuapp.com/challenging_dom

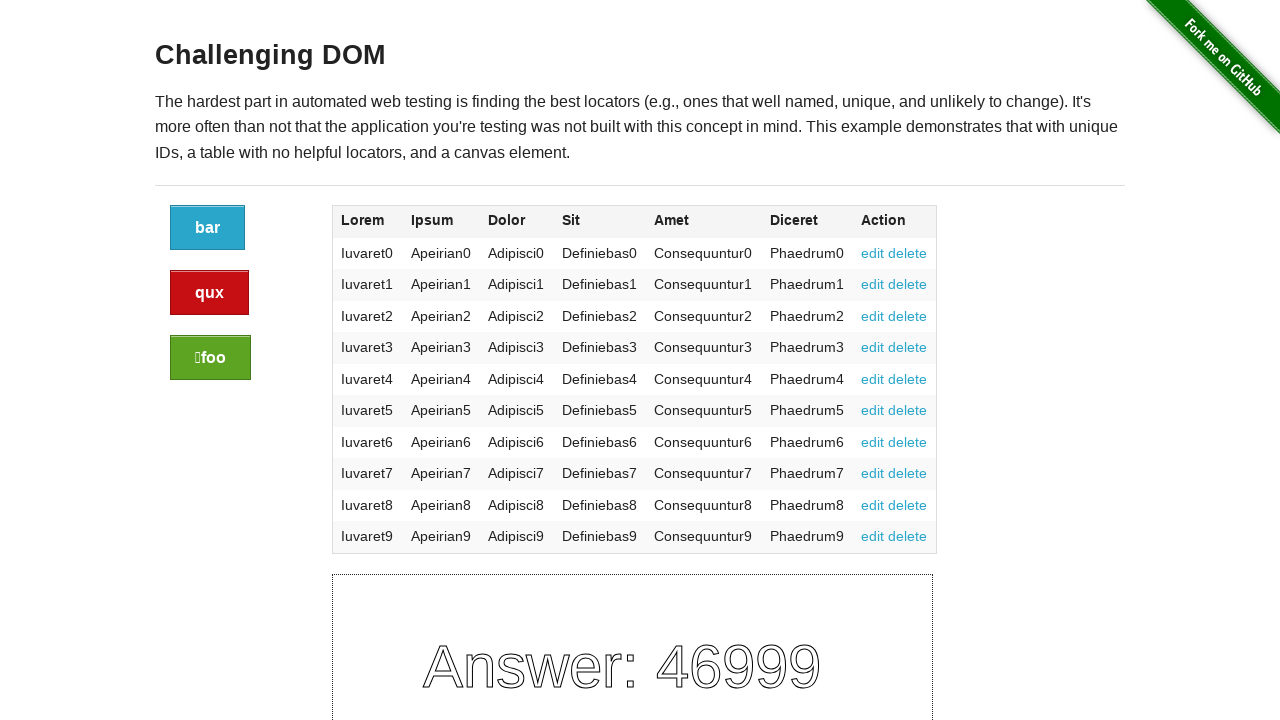

Located all buttons in challenging DOM
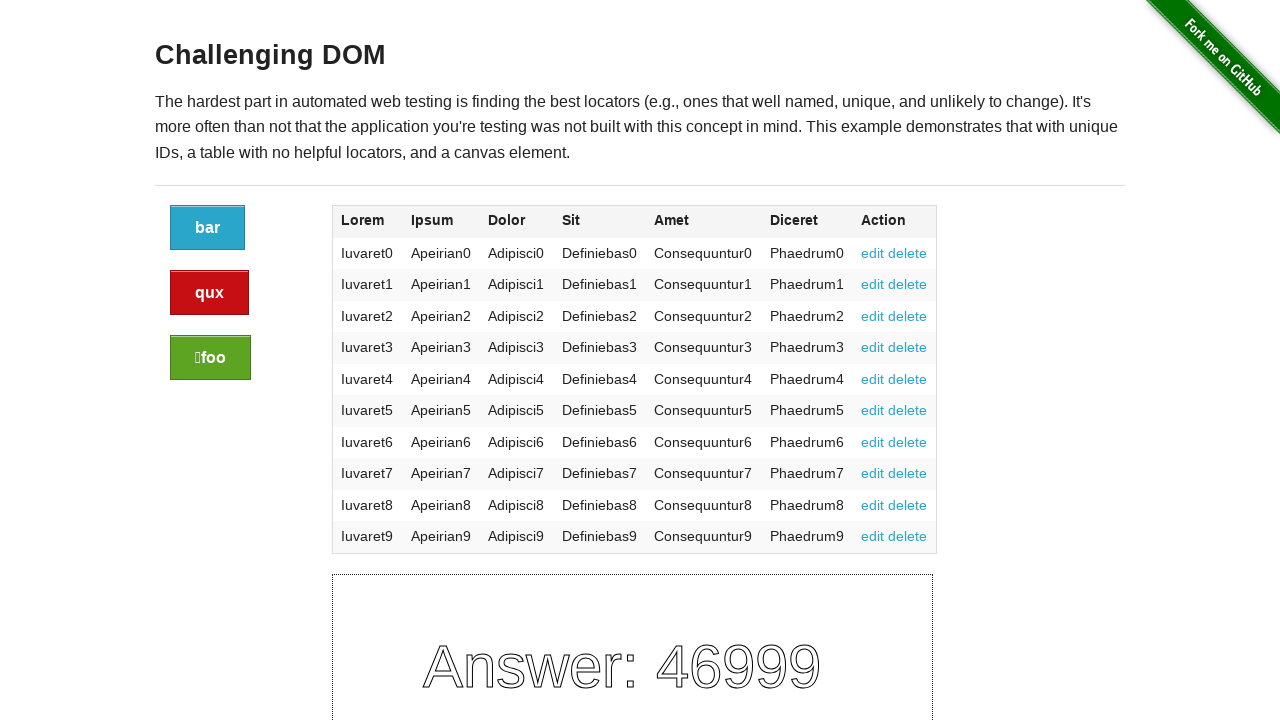

Found 3 buttons to click
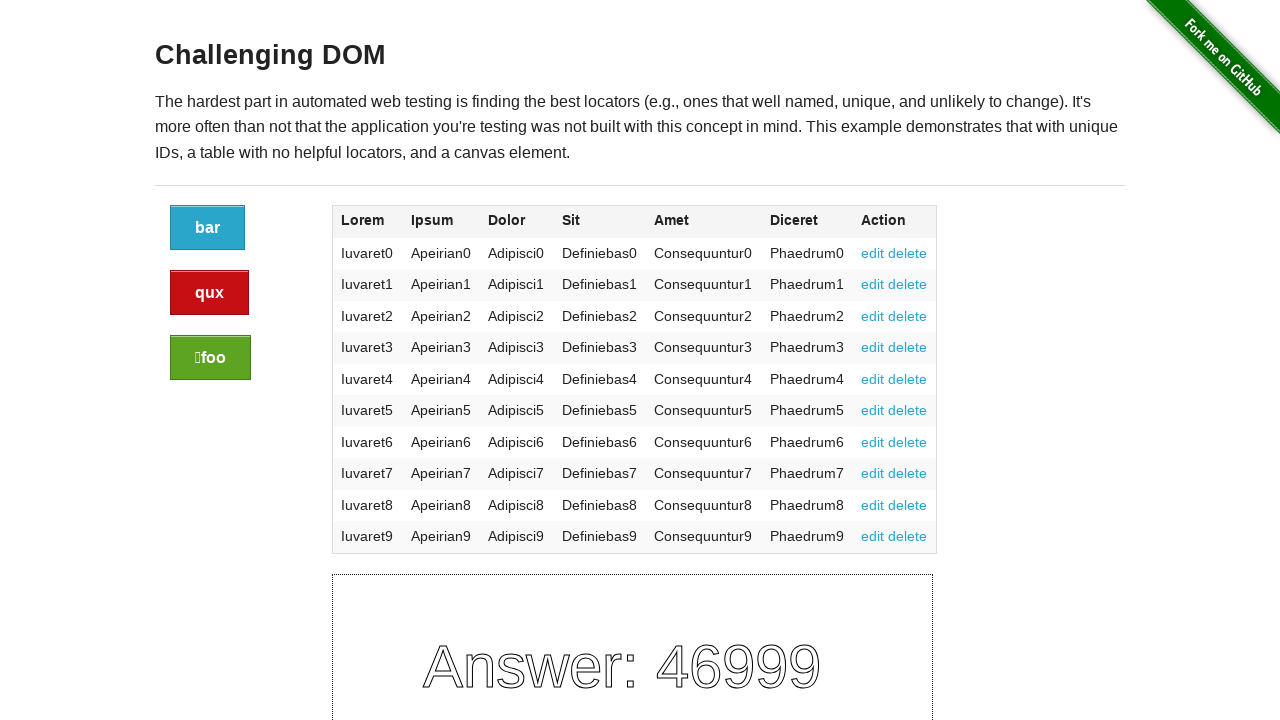

Re-located buttons for iteration 1
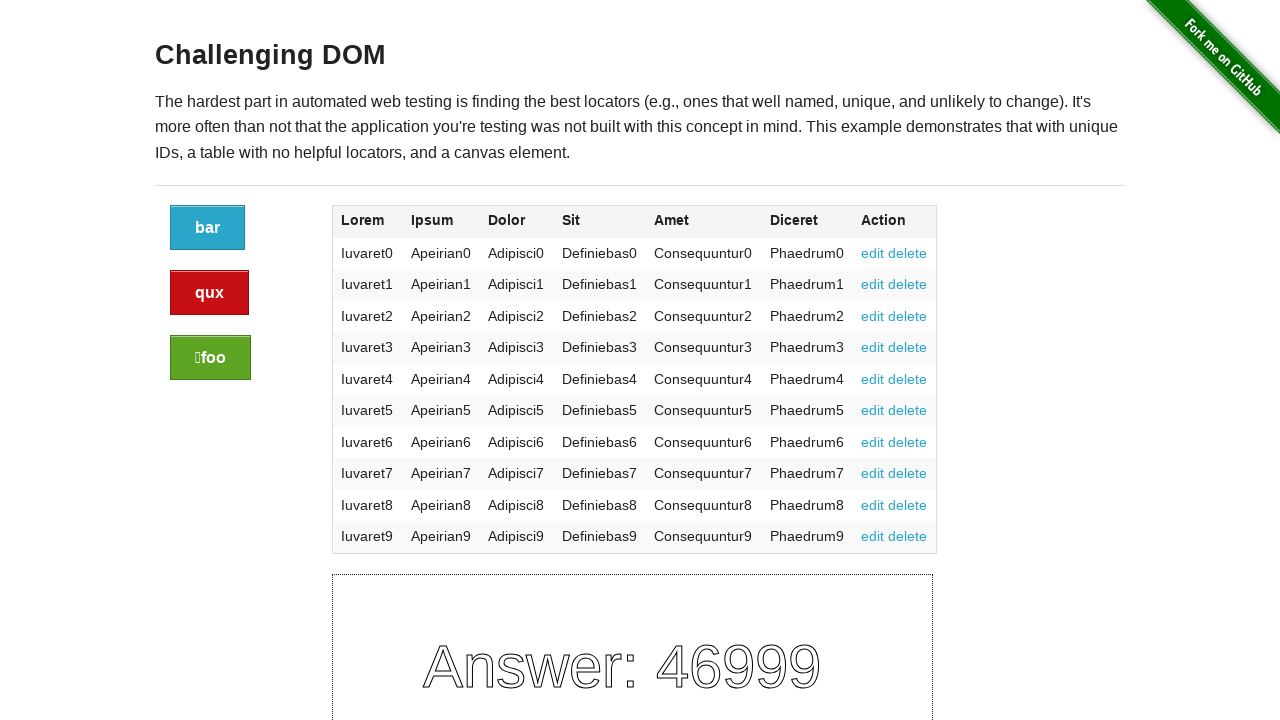

Clicked button 1 of 3 at (208, 228) on xpath=//div[@id='content']//div[@class='large-2 columns']/a >> nth=0
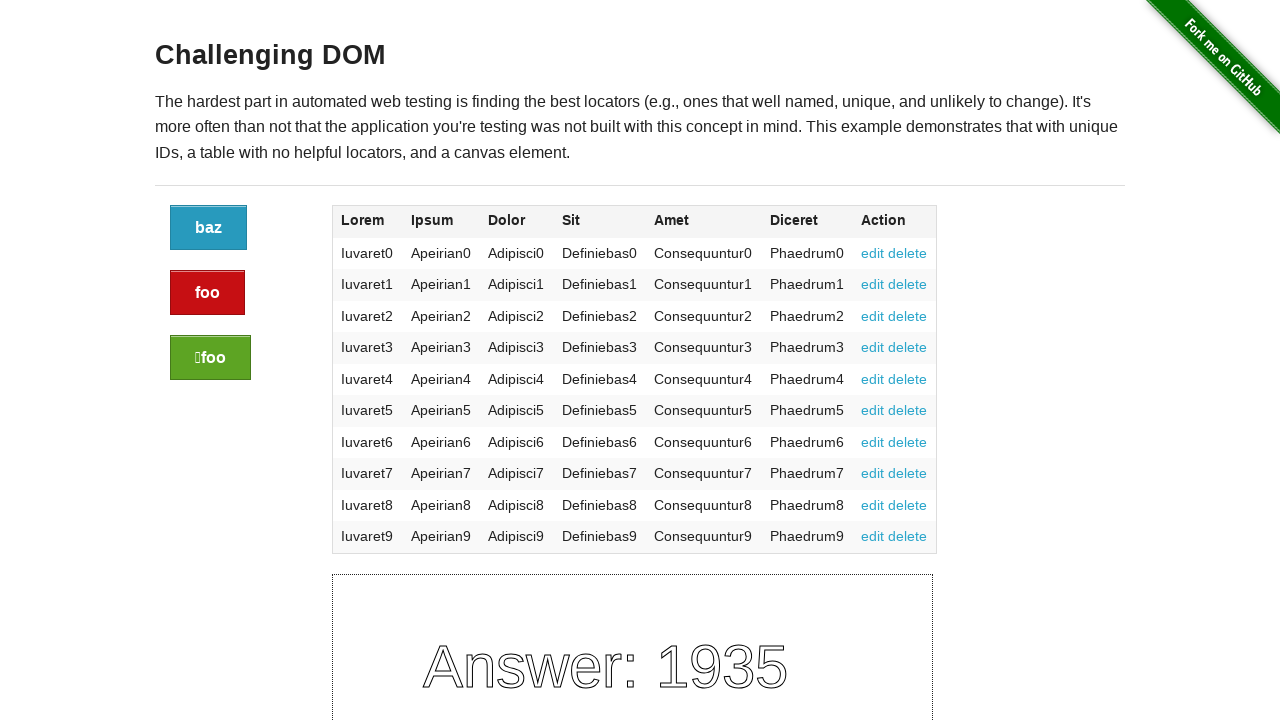

Page stabilized after clicking button 1
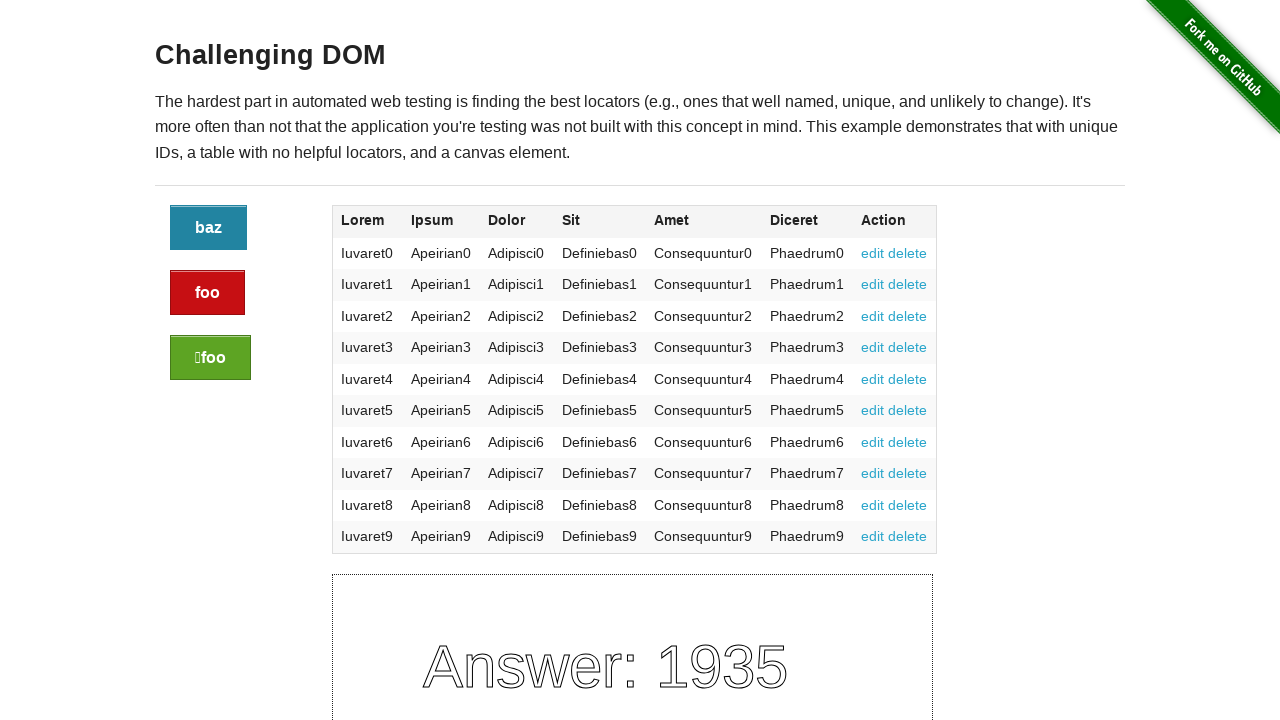

Re-located buttons for iteration 2
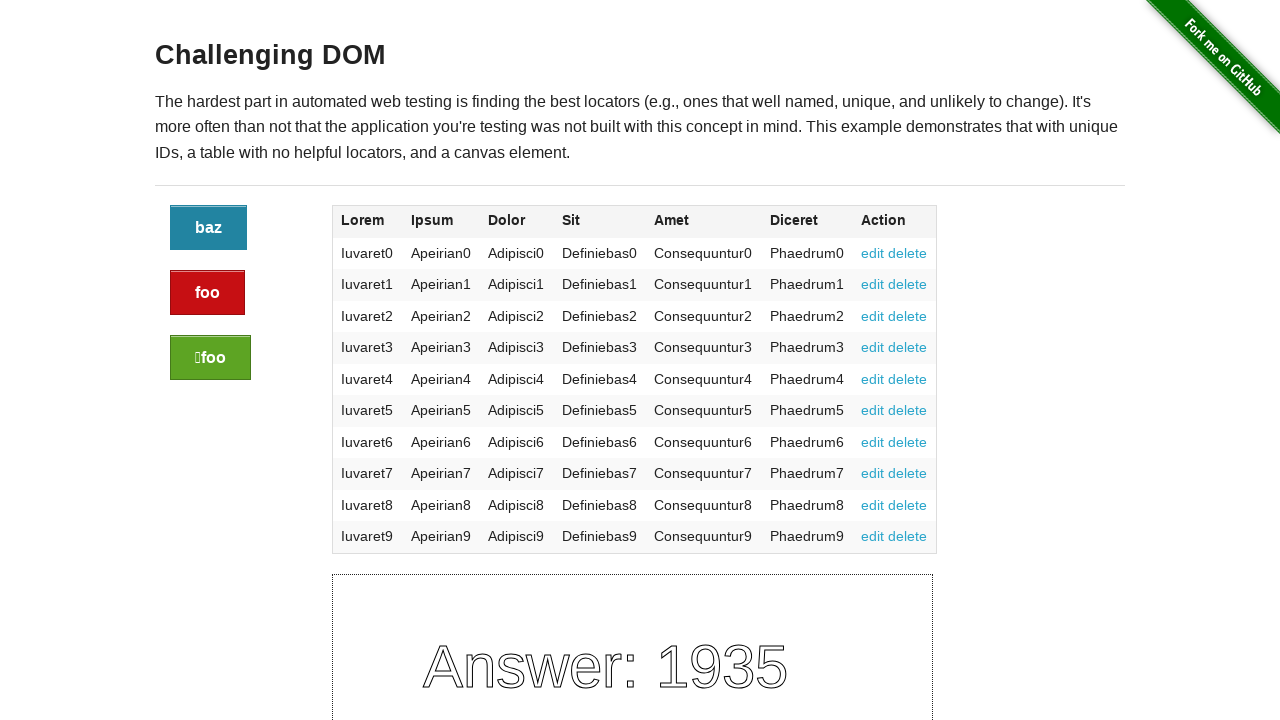

Clicked button 2 of 3 at (208, 293) on xpath=//div[@id='content']//div[@class='large-2 columns']/a >> nth=1
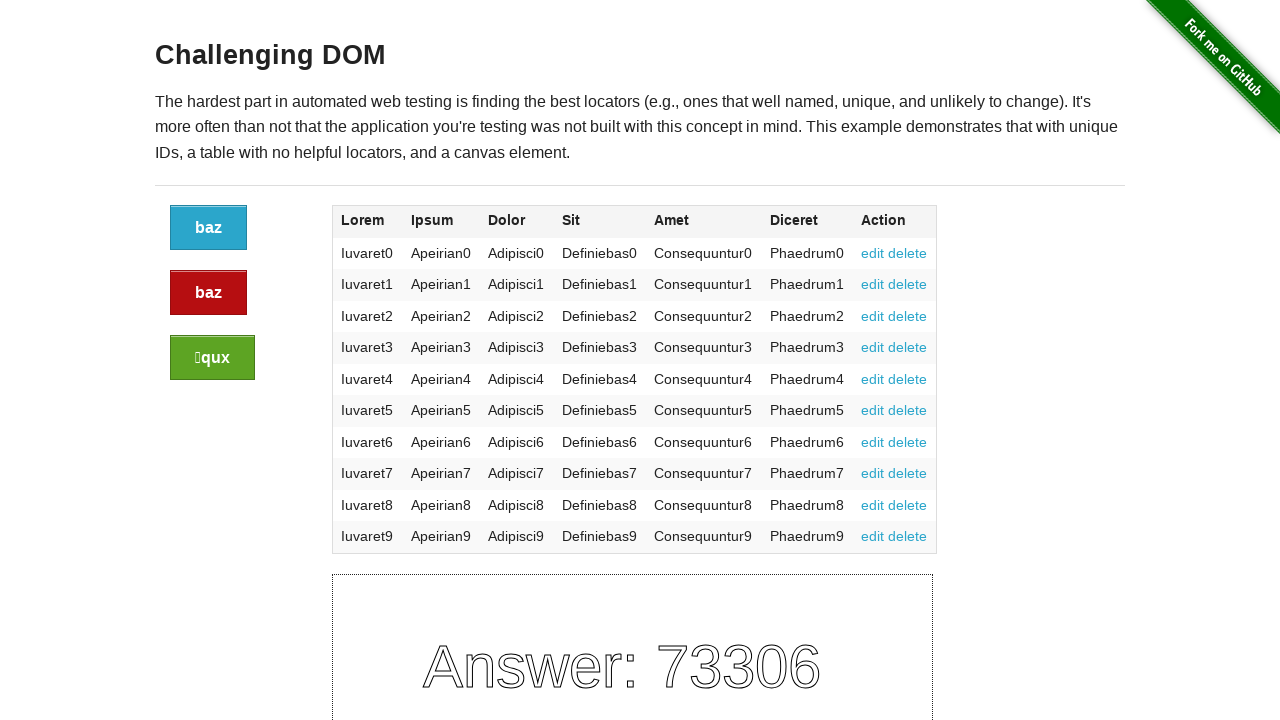

Page stabilized after clicking button 2
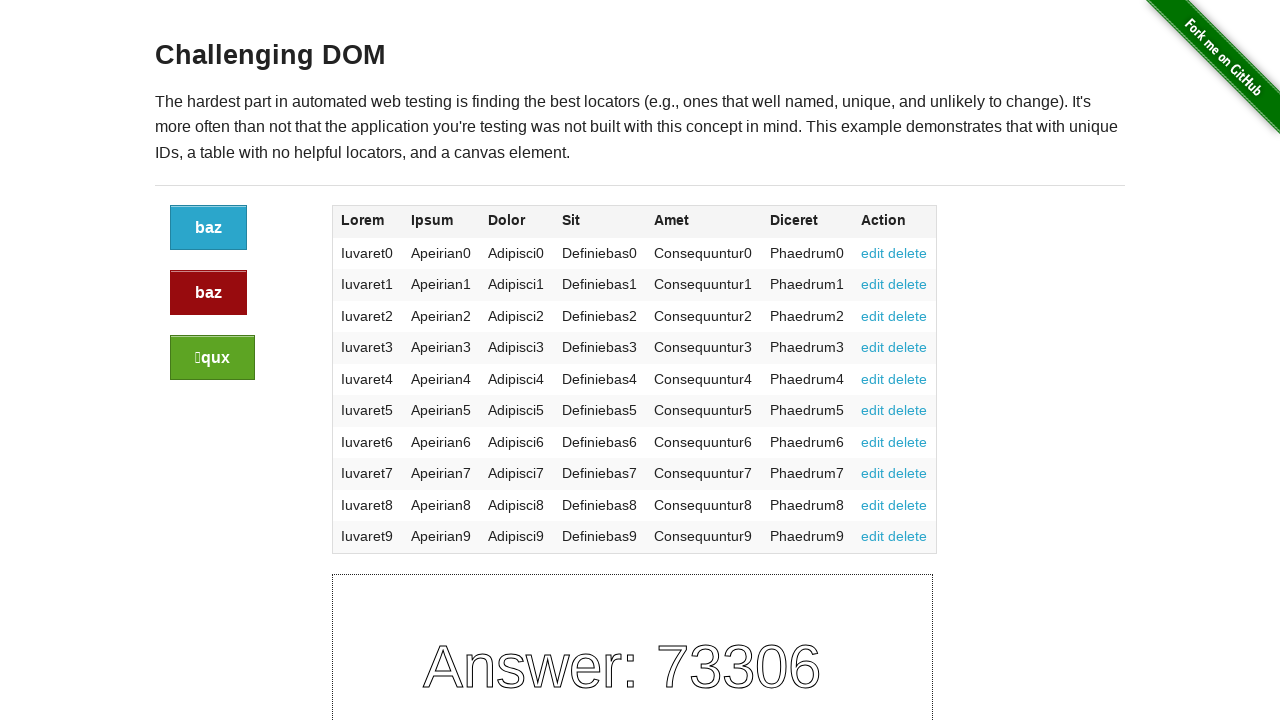

Re-located buttons for iteration 3
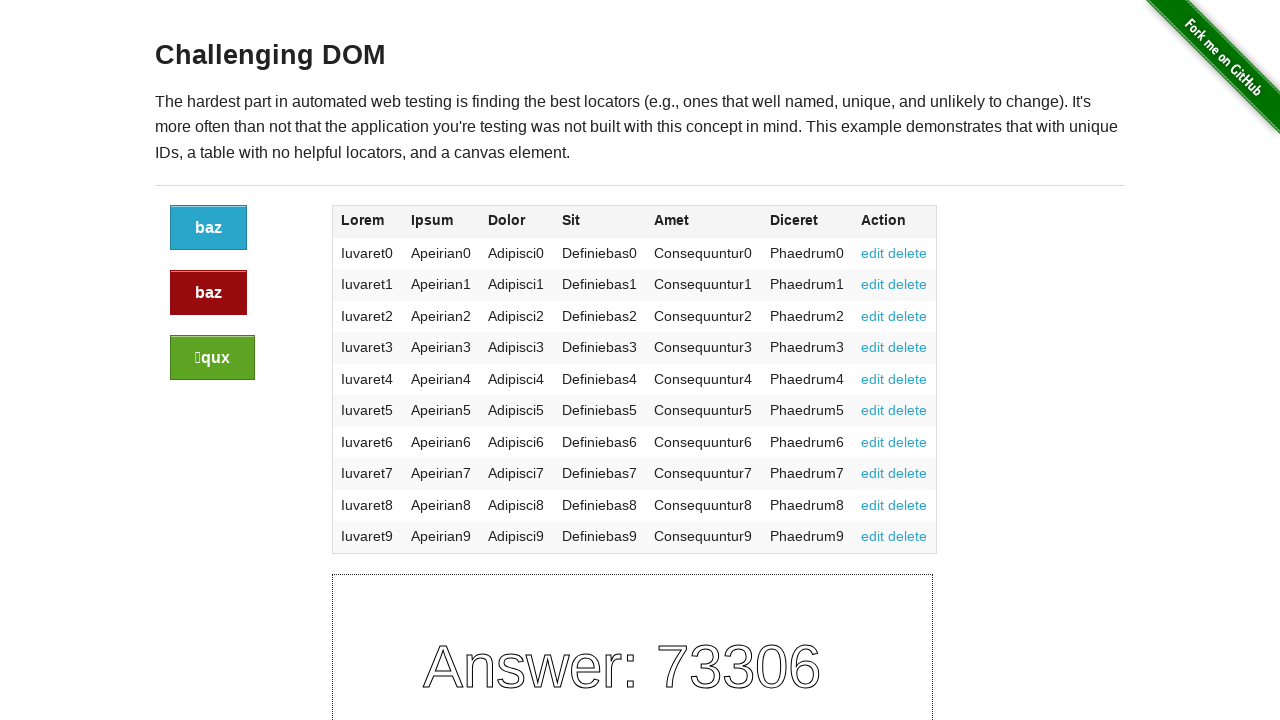

Clicked button 3 of 3 at (212, 358) on xpath=//div[@id='content']//div[@class='large-2 columns']/a >> nth=2
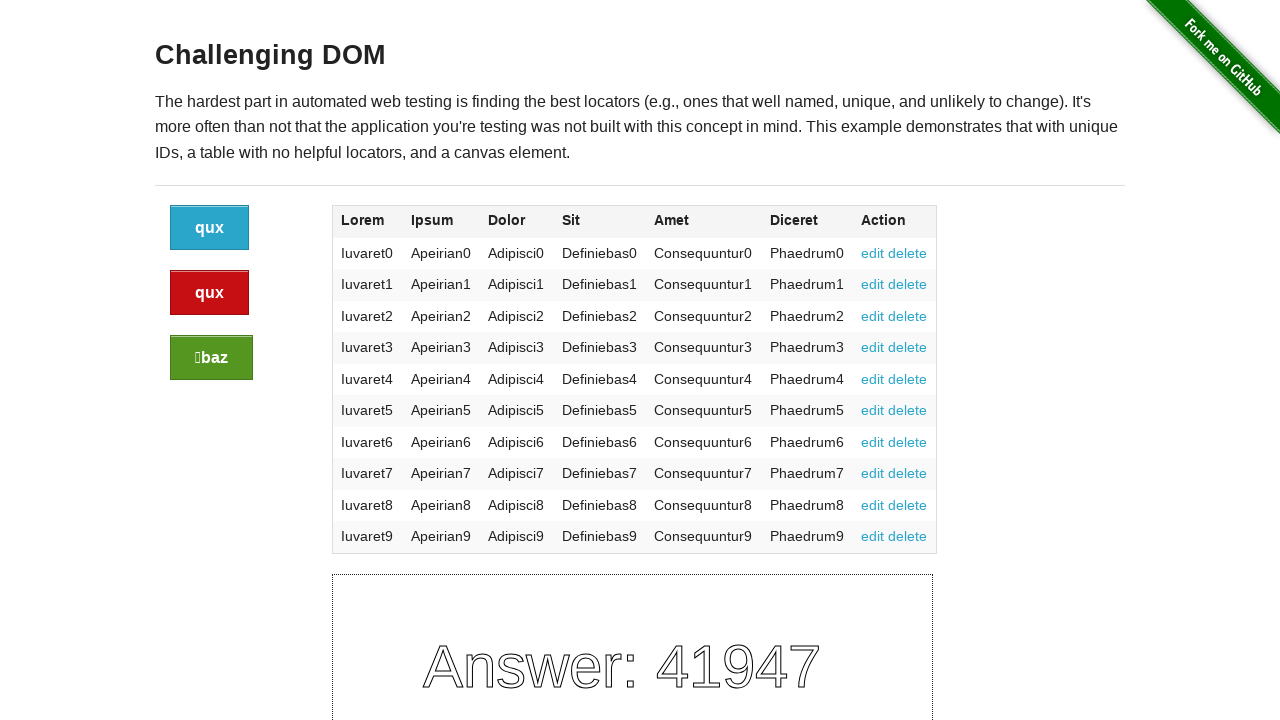

Page stabilized after clicking button 3
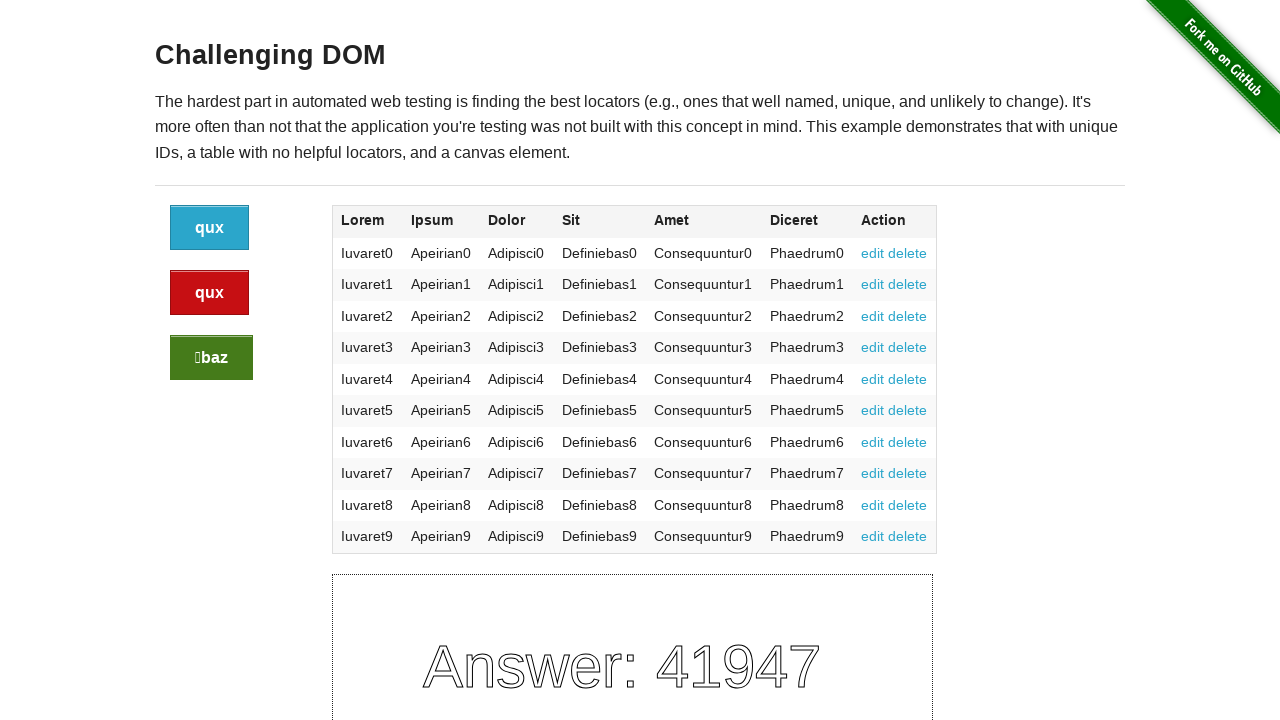

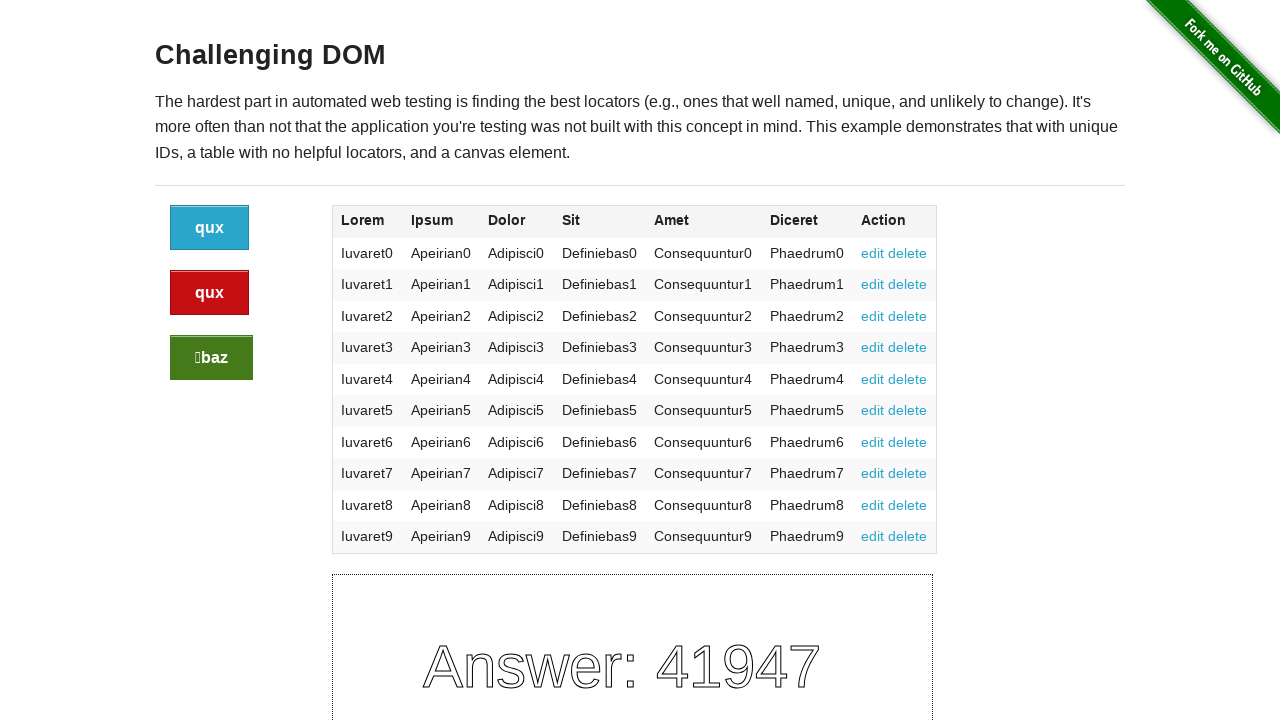